Tests various UI controls on a practice page including dropdown selection, radio button clicks, and checkbox interactions

Starting URL: https://rahulshettyacademy.com/loginpagePractise/

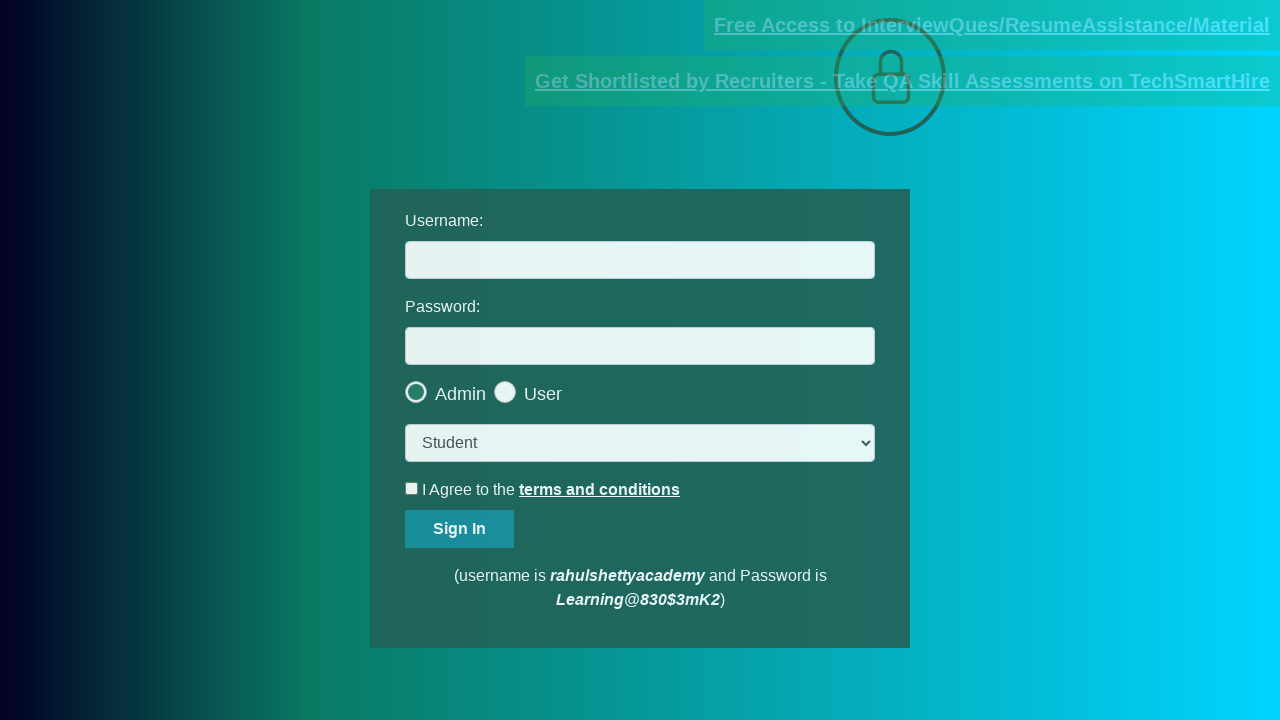

Selected 'consult' option from dropdown on select.form-control
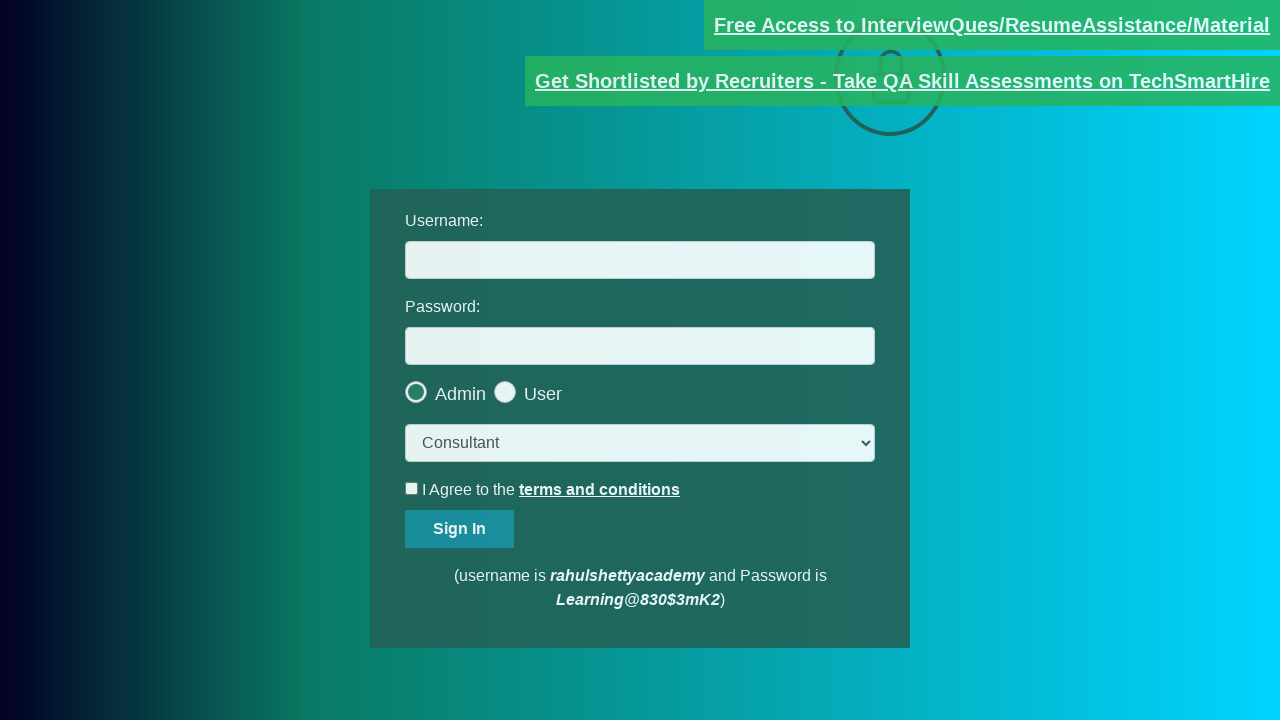

Clicked Admin radio button at (543, 394) on .radiotextsty >> nth=-1
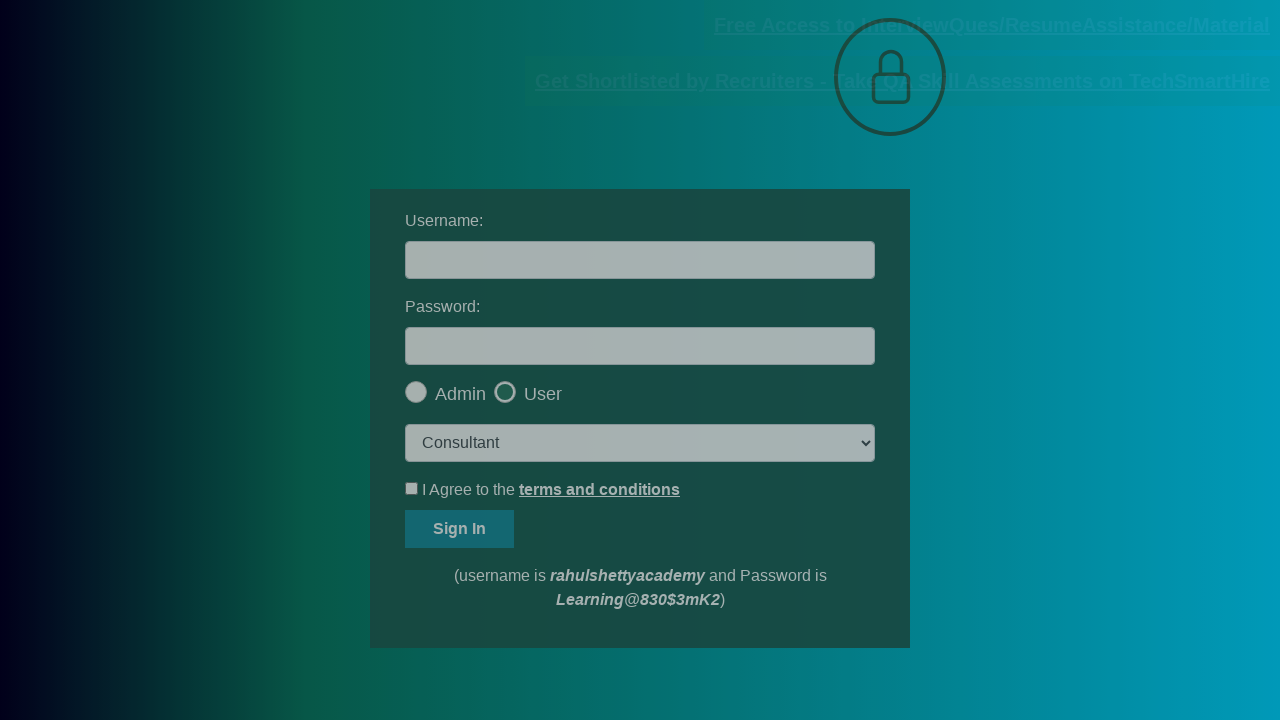

Clicked okay button on popup at (698, 144) on #okayBtn
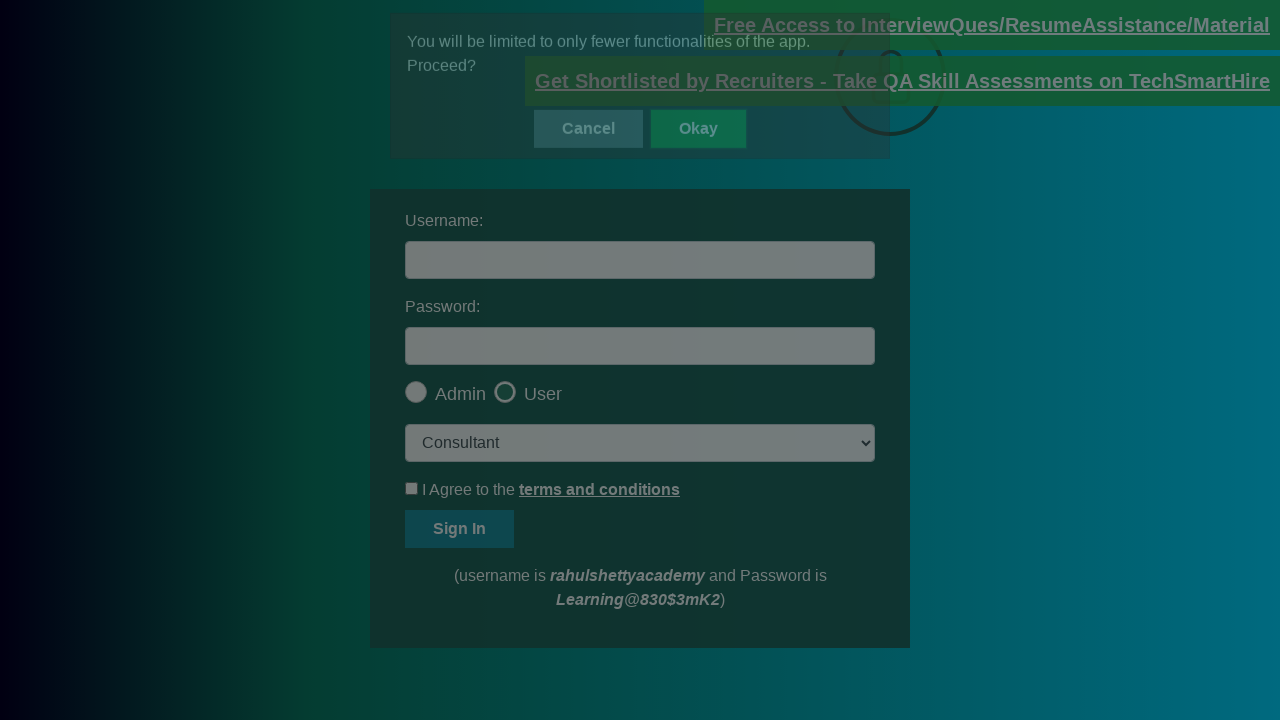

Clicked terms checkbox to check it at (412, 488) on #terms
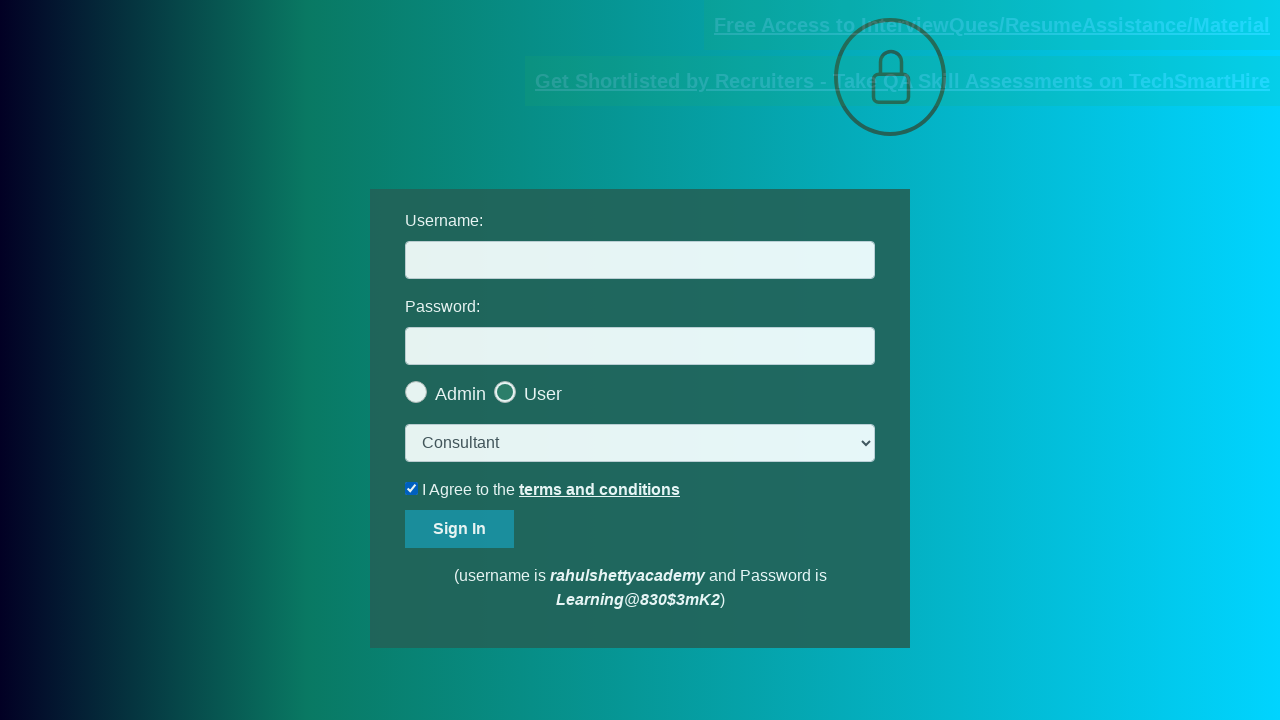

Unchecked the terms checkbox at (412, 488) on #terms
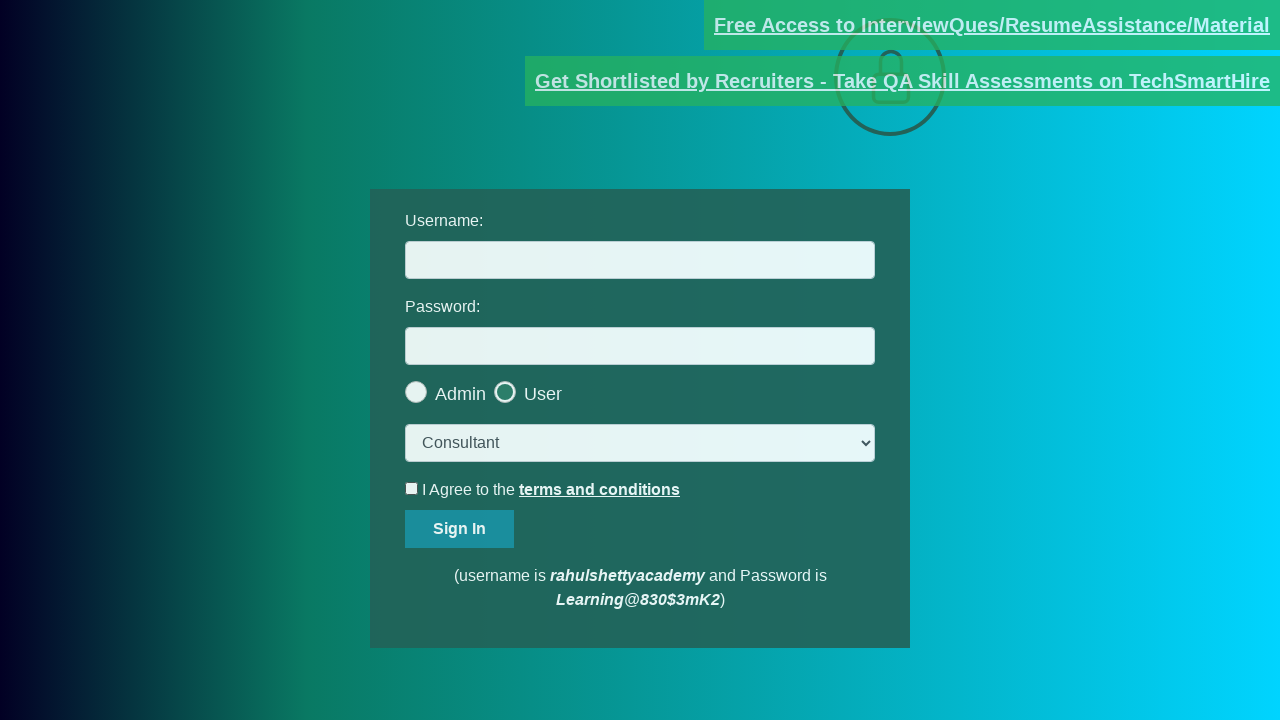

Located documents request link
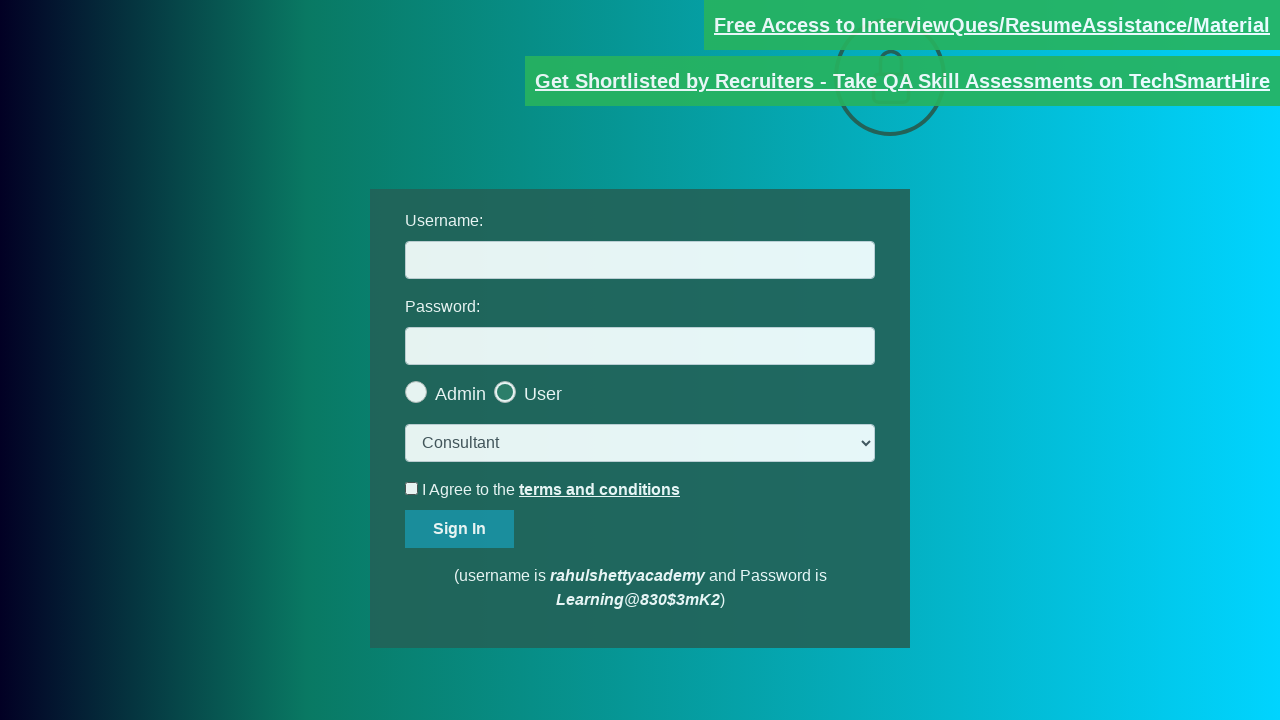

Verified documents request link has 'blinkingText' class attribute
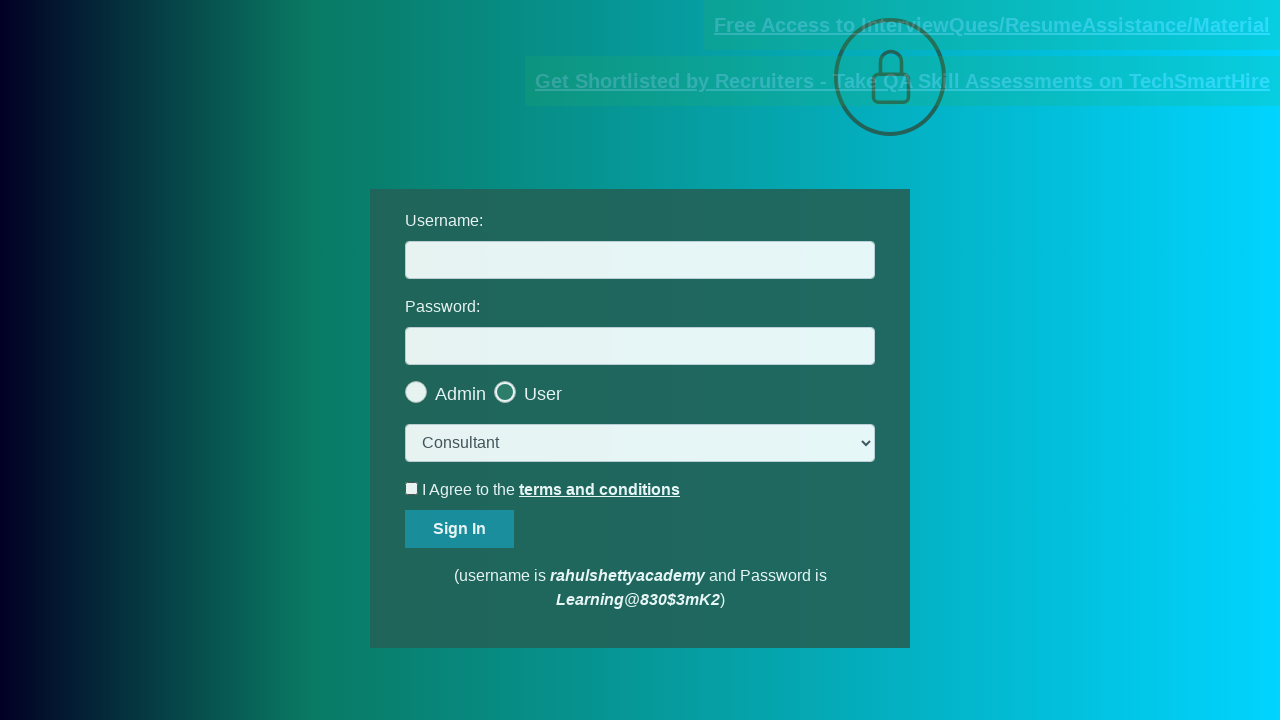

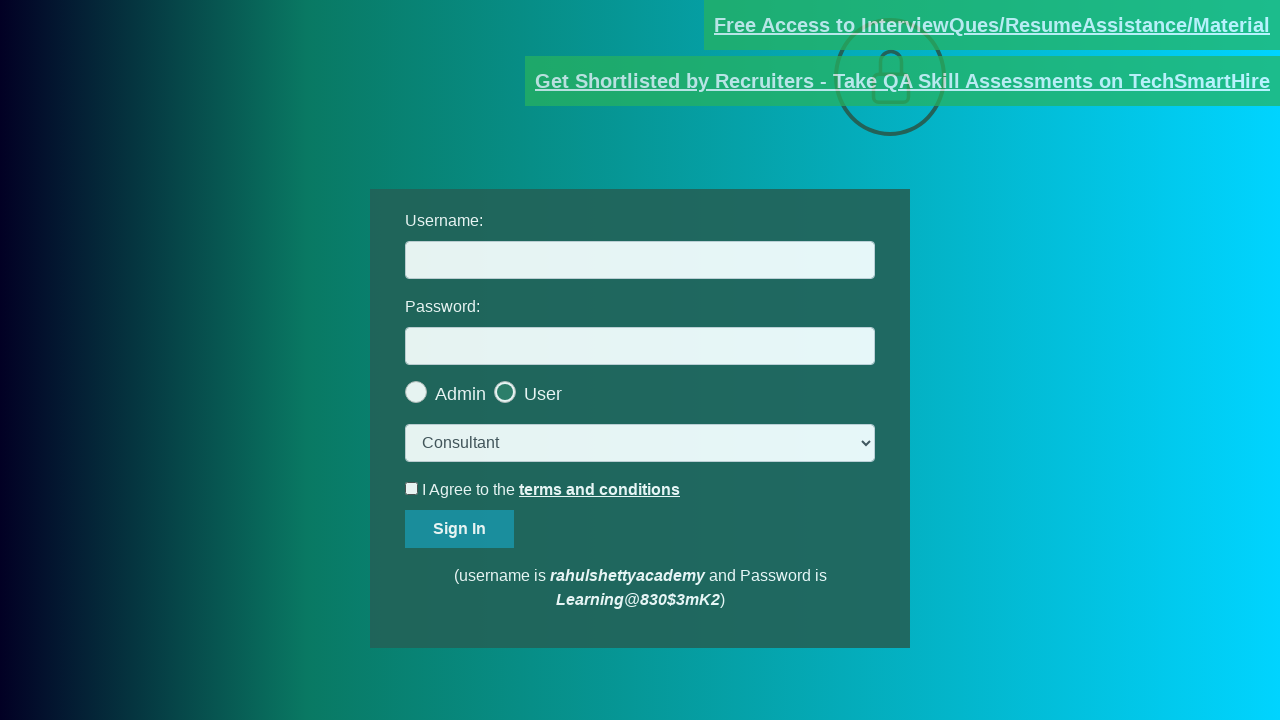